Navigates to a checkbox demo page and verifies that checkbox elements are present on the page.

Starting URL: https://demoapps.qspiders.com/ui/checkbox

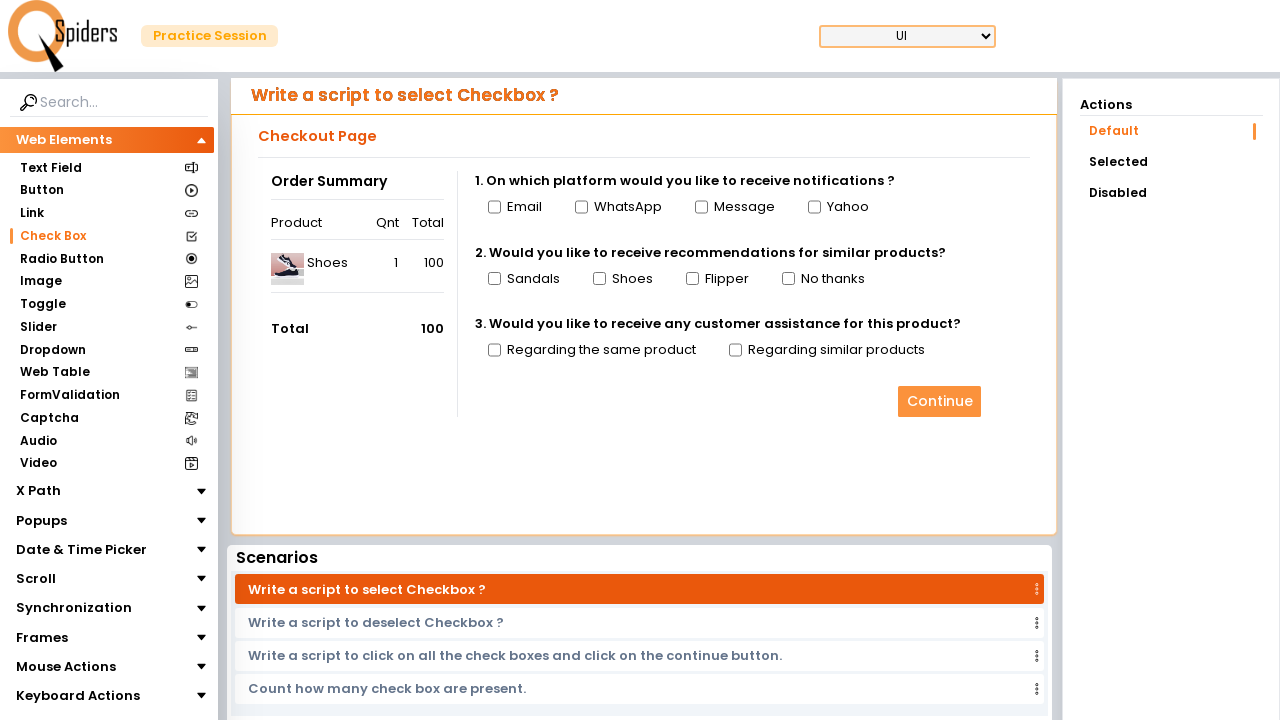

Navigated to checkbox demo page
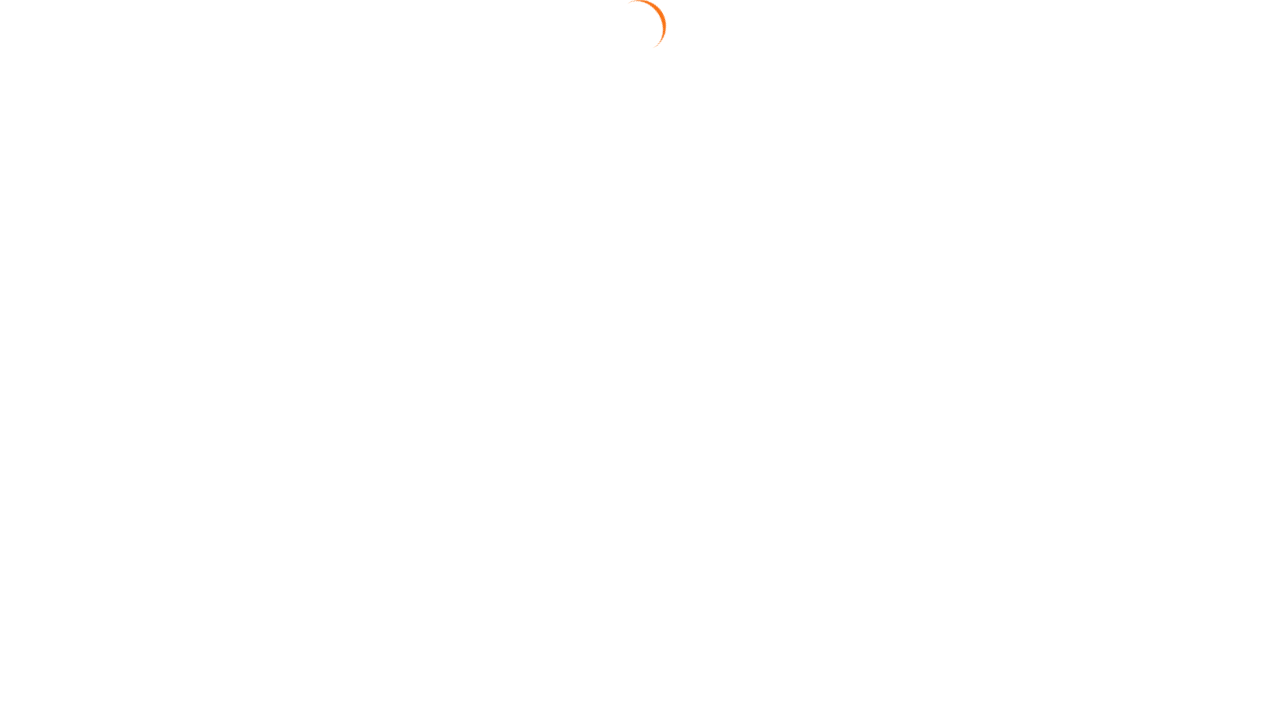

Checkbox elements loaded on the page
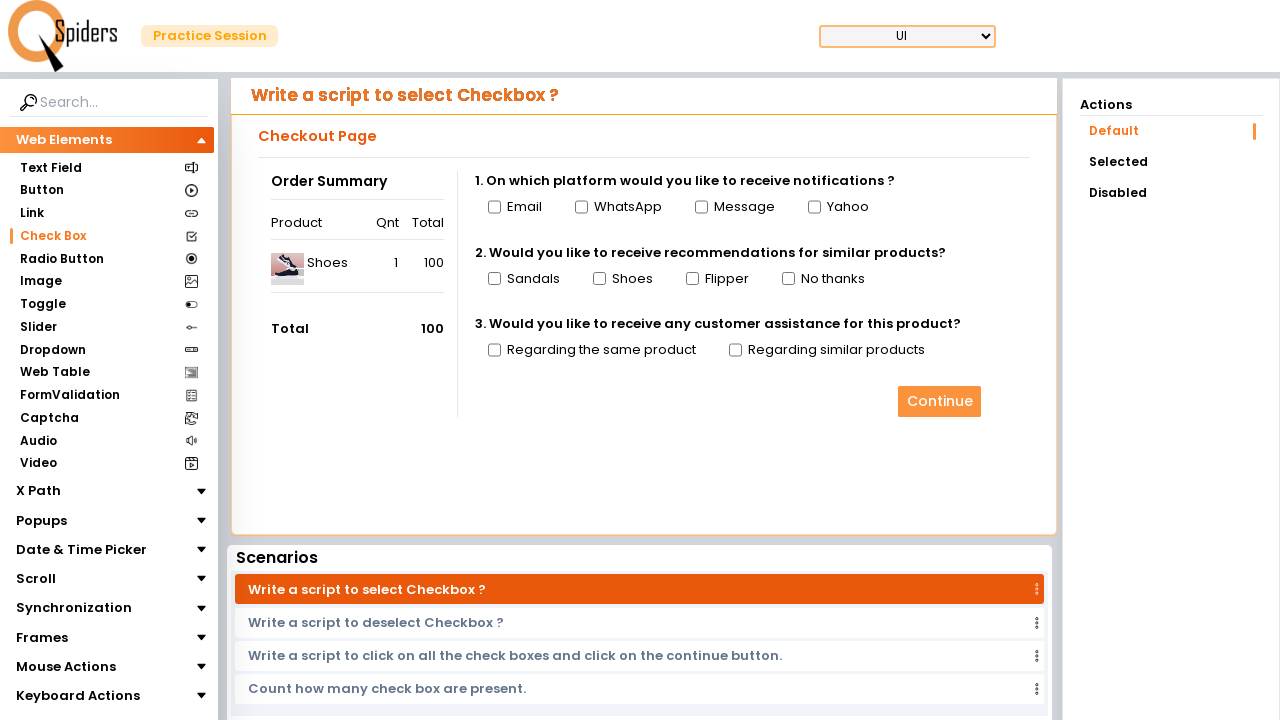

Located all checkbox elements on the page
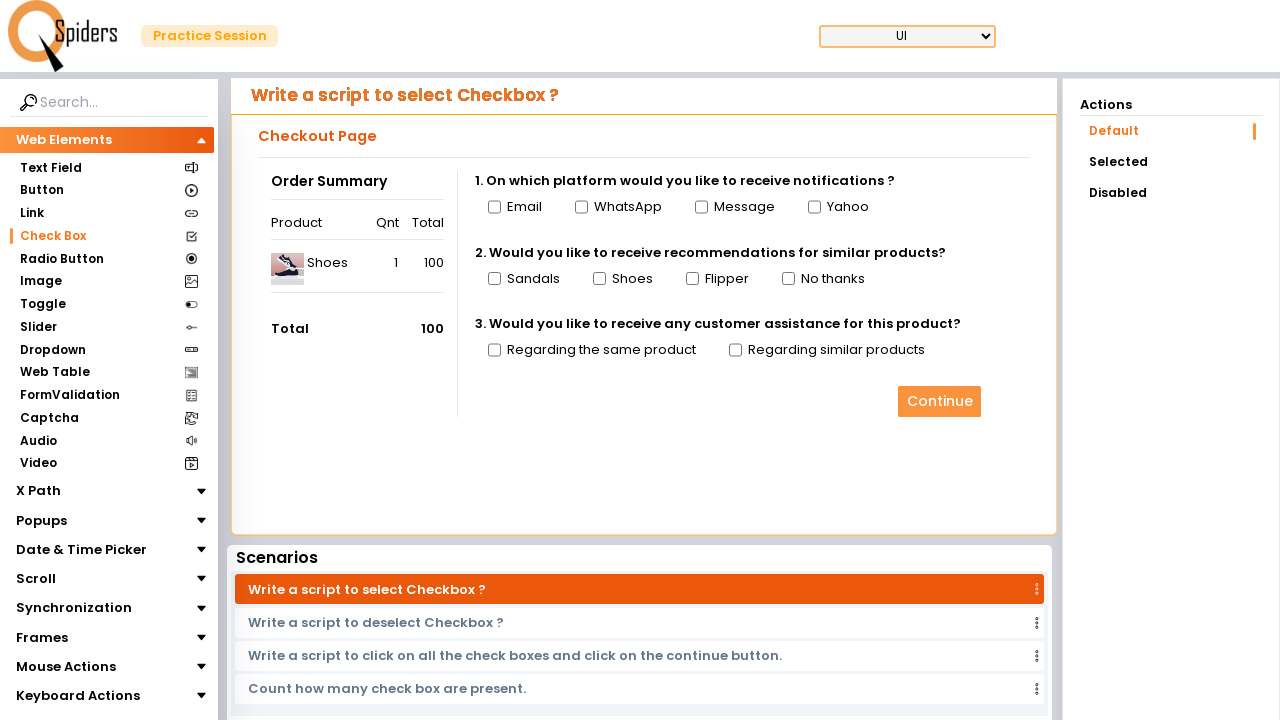

First checkbox element is ready
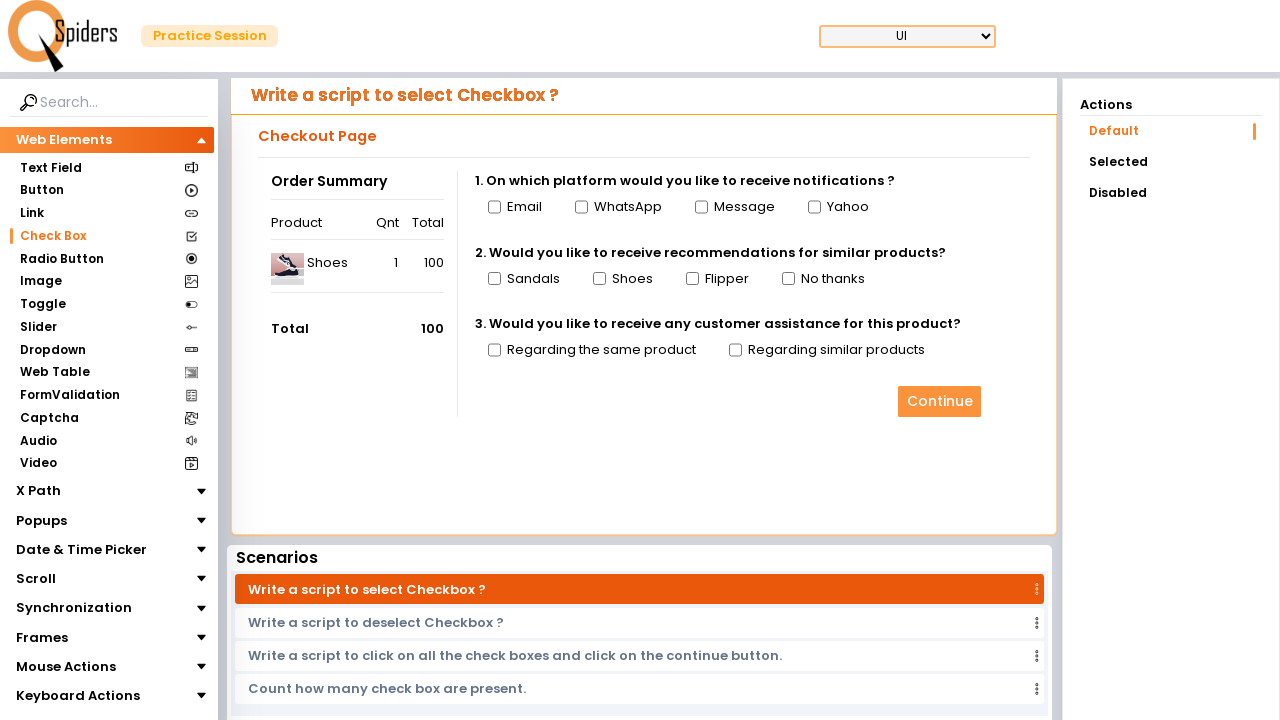

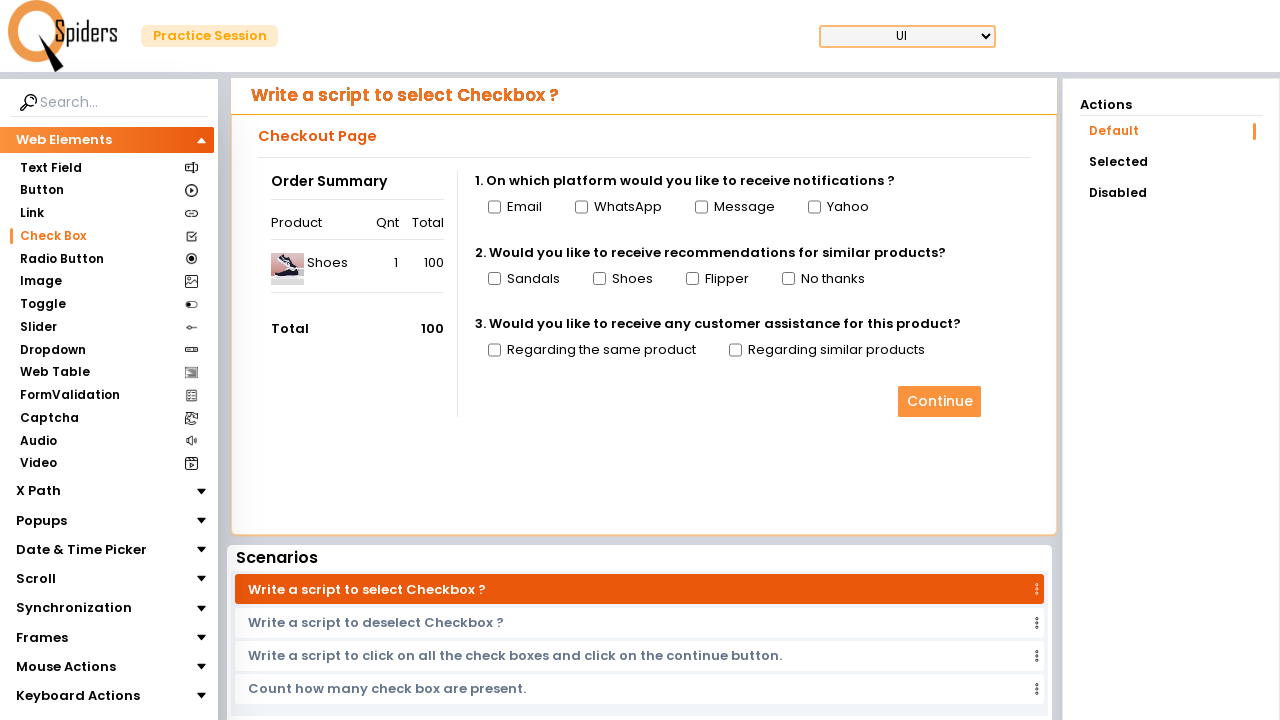